Tests form interaction by reading a hidden attribute value from an element, performing a mathematical calculation on it, filling in the answer field, checking a robot checkbox, selecting a radio button, and submitting the form.

Starting URL: http://suninjuly.github.io/get_attribute.html

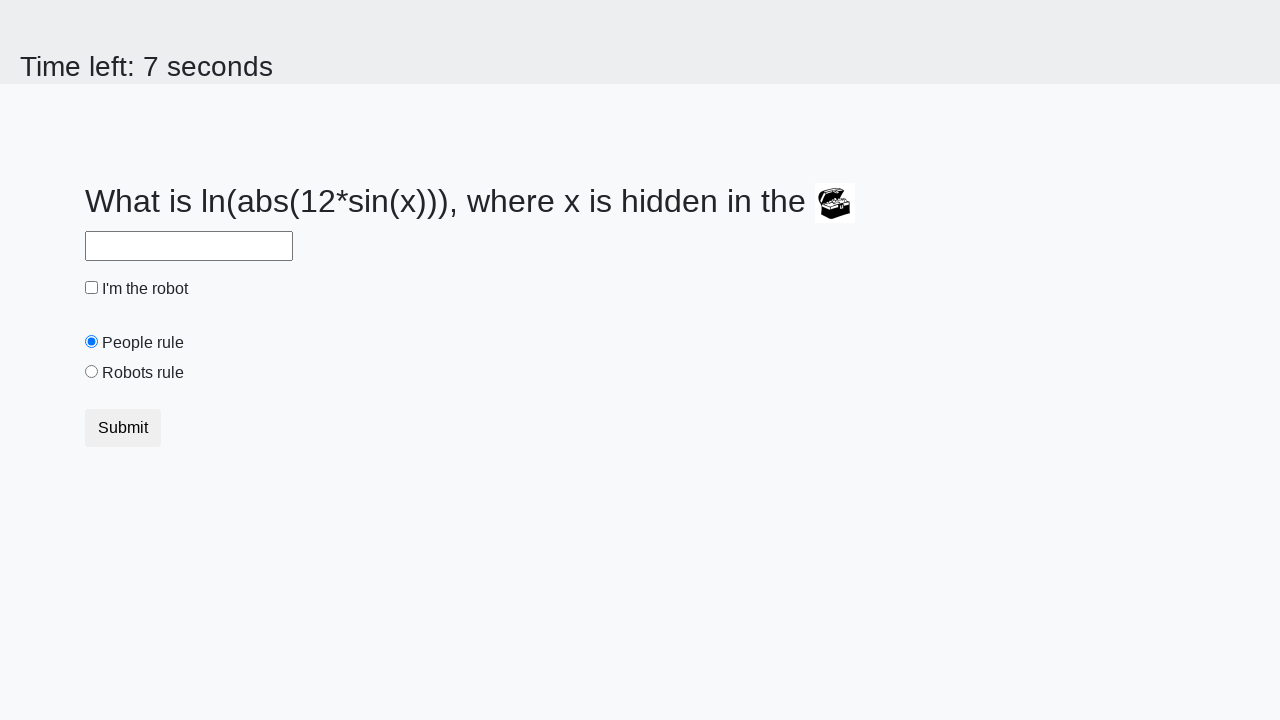

Retrieved hidden attribute 'valuex' from treasure element
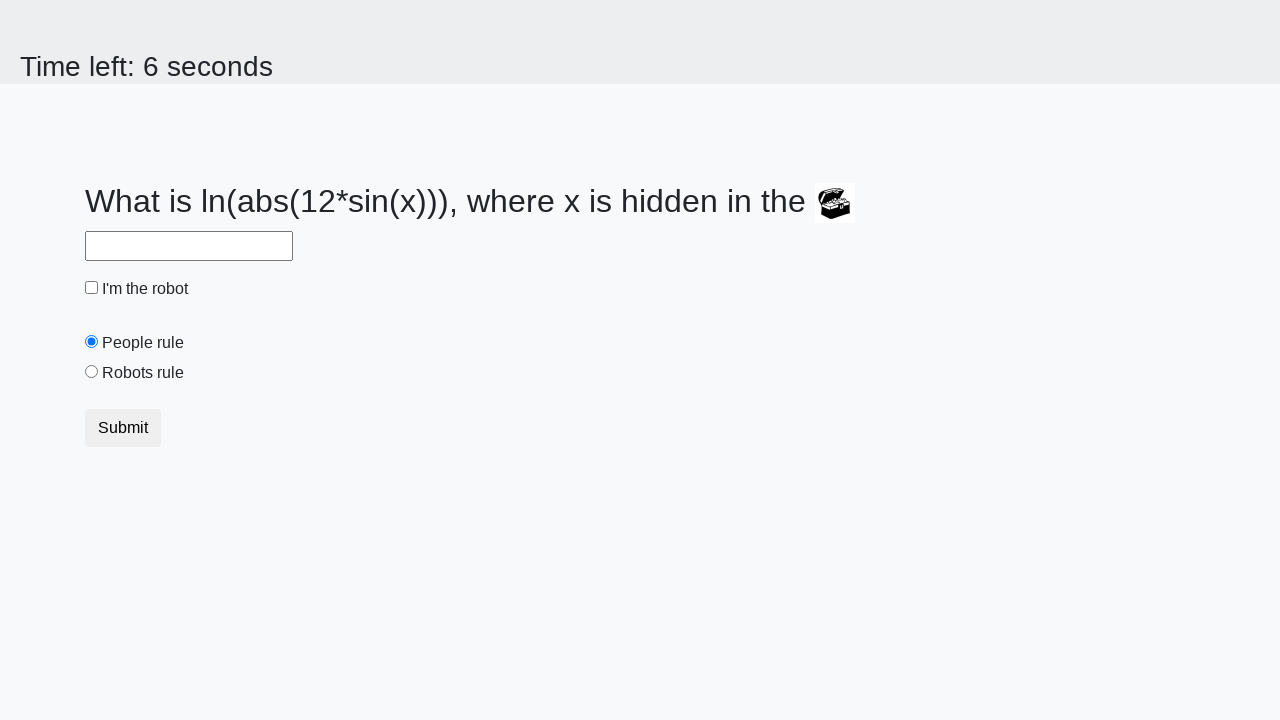

Calculated answer using mathematical formula: log(abs(12 * sin(x)))
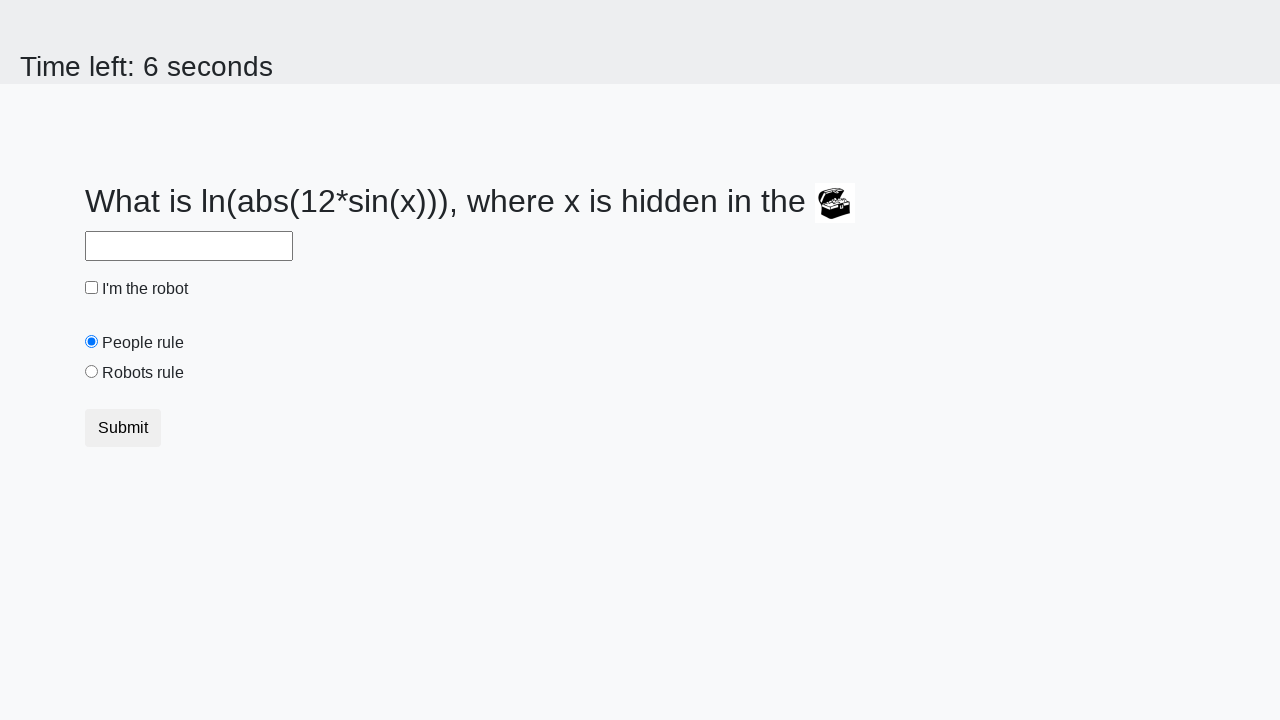

Clicked answer input field at (189, 246) on #answer
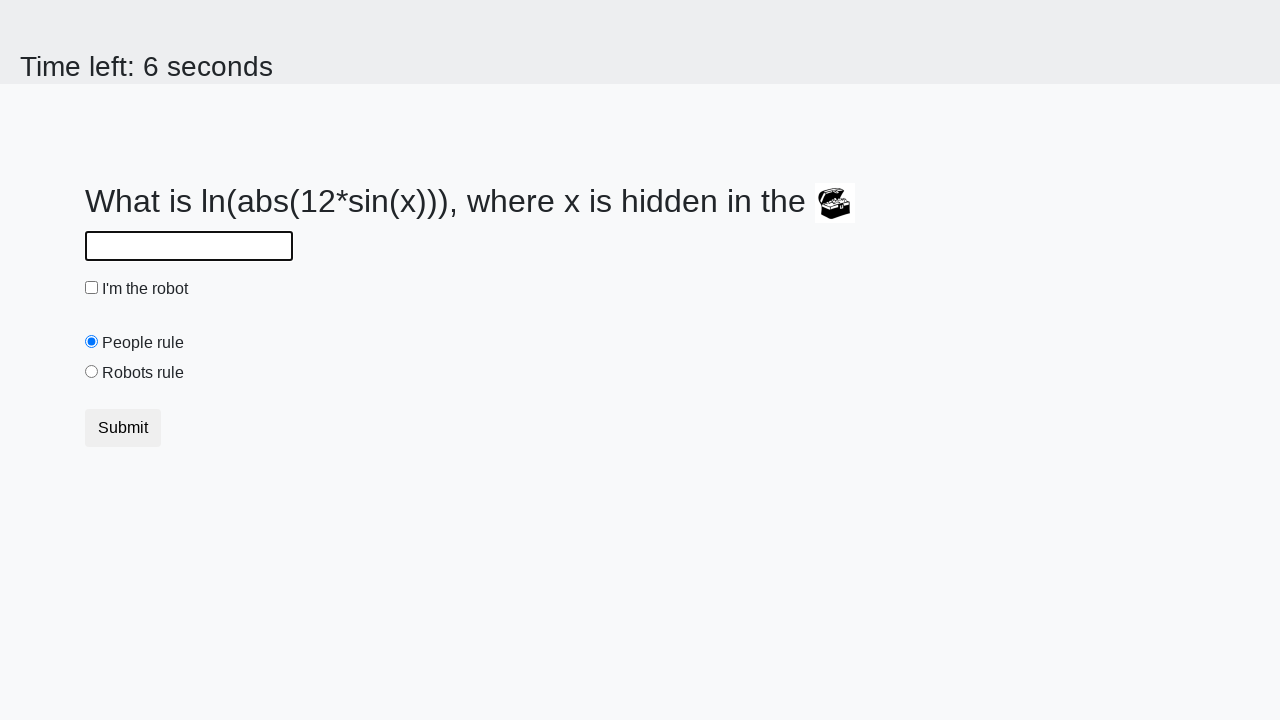

Filled answer field with calculated value: 2.1317265863199353 on #answer
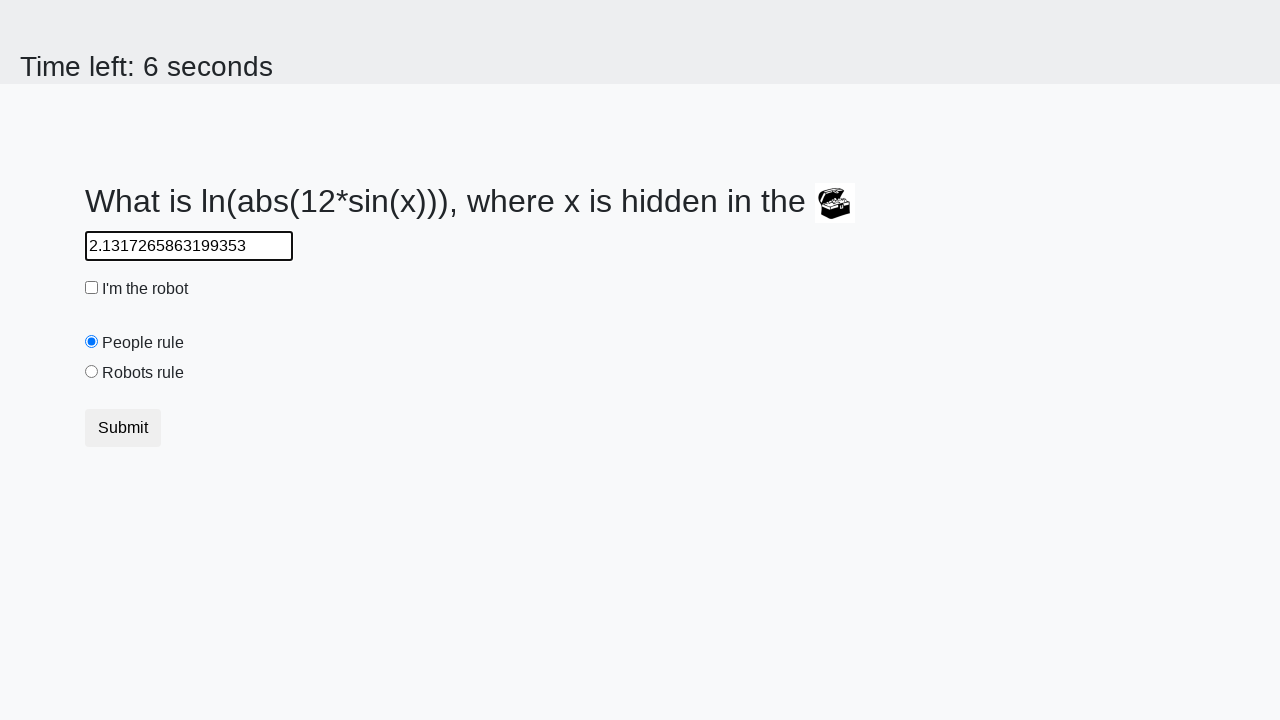

Checked the robot checkbox at (92, 288) on #robotCheckbox
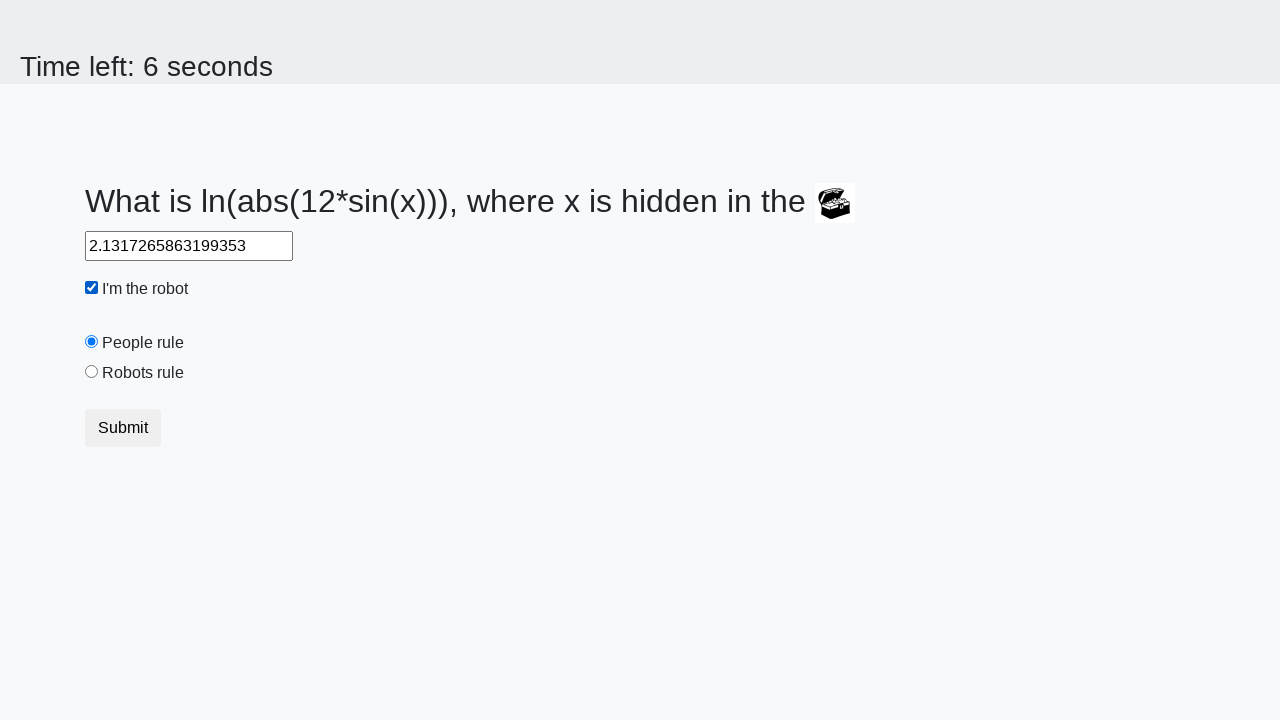

Selected 'robots' radio button at (92, 372) on [value="robots"]
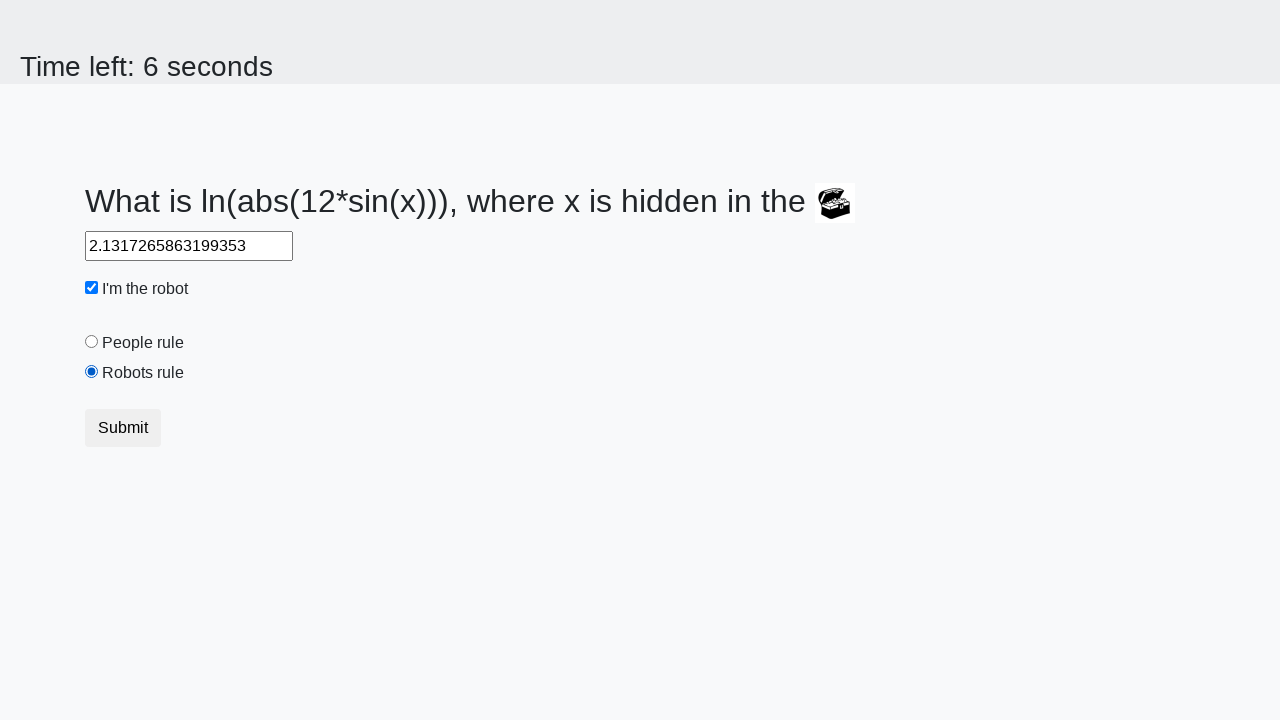

Clicked submit button to submit the form at (123, 428) on button
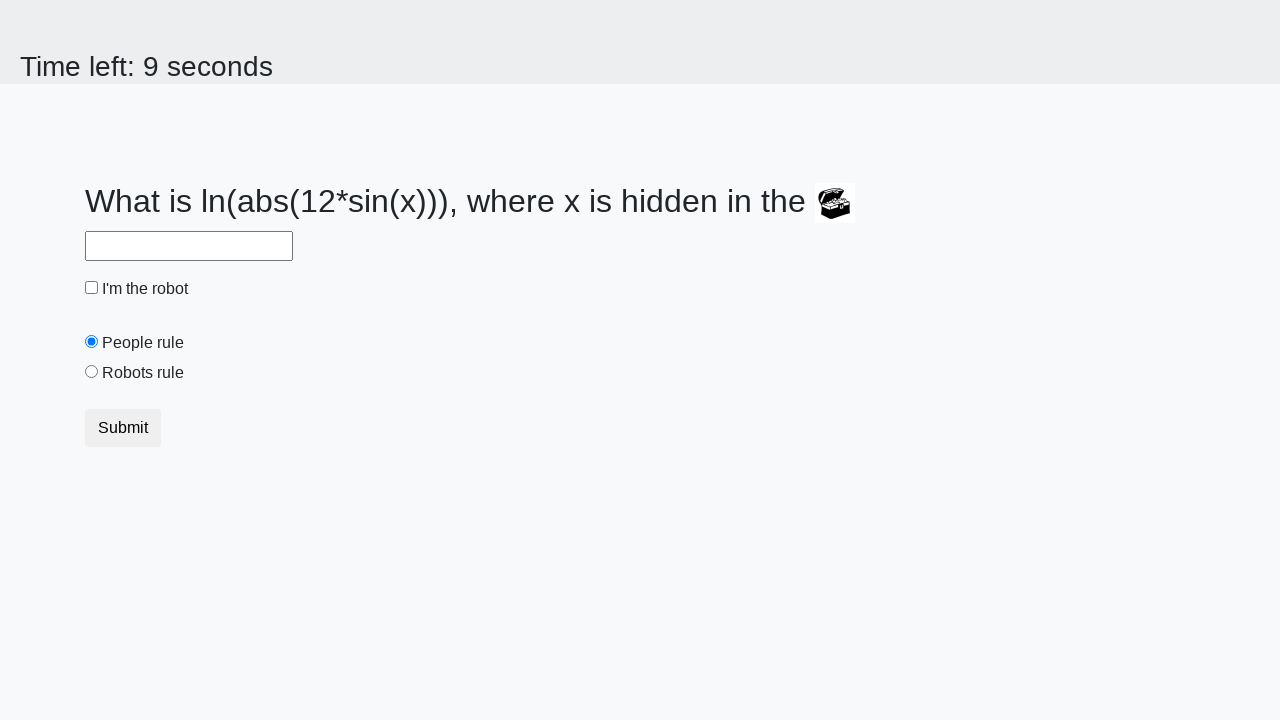

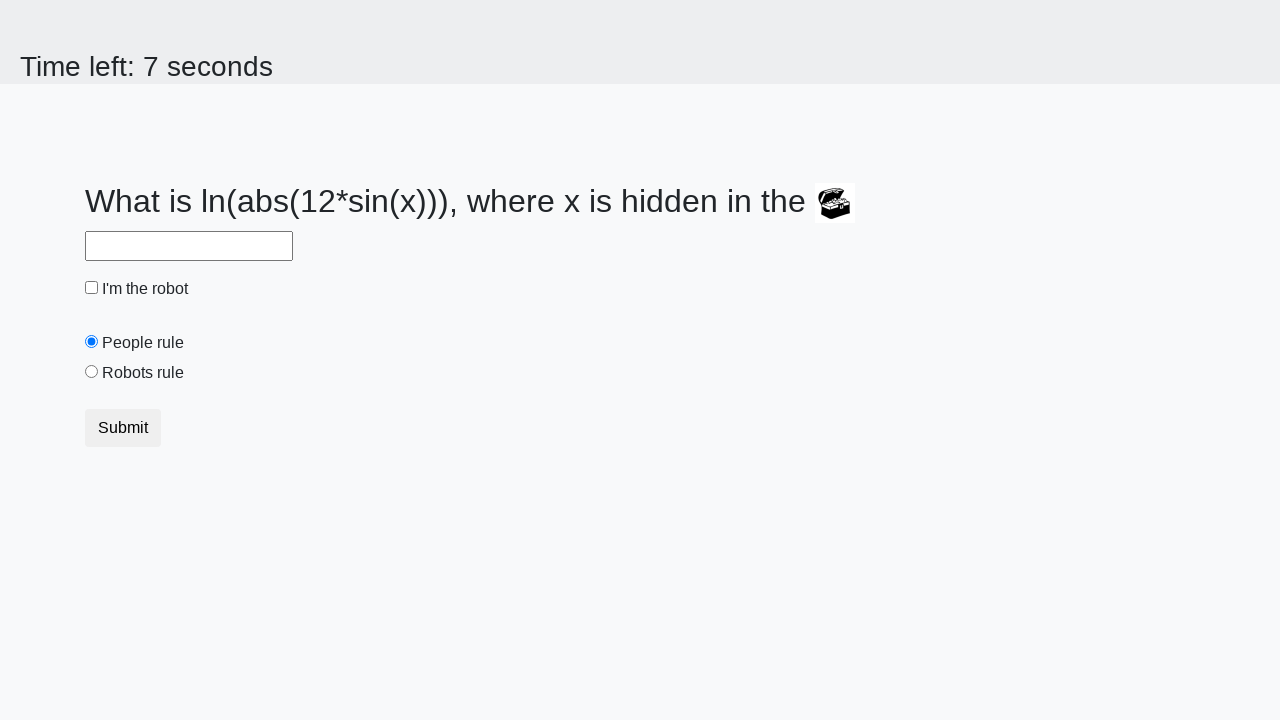